Tests right-click context menu functionality on a page element by performing a context click and then pressing keyboard keys to interact with the context menu

Starting URL: http://greenstech.in/selenium-course-content.html

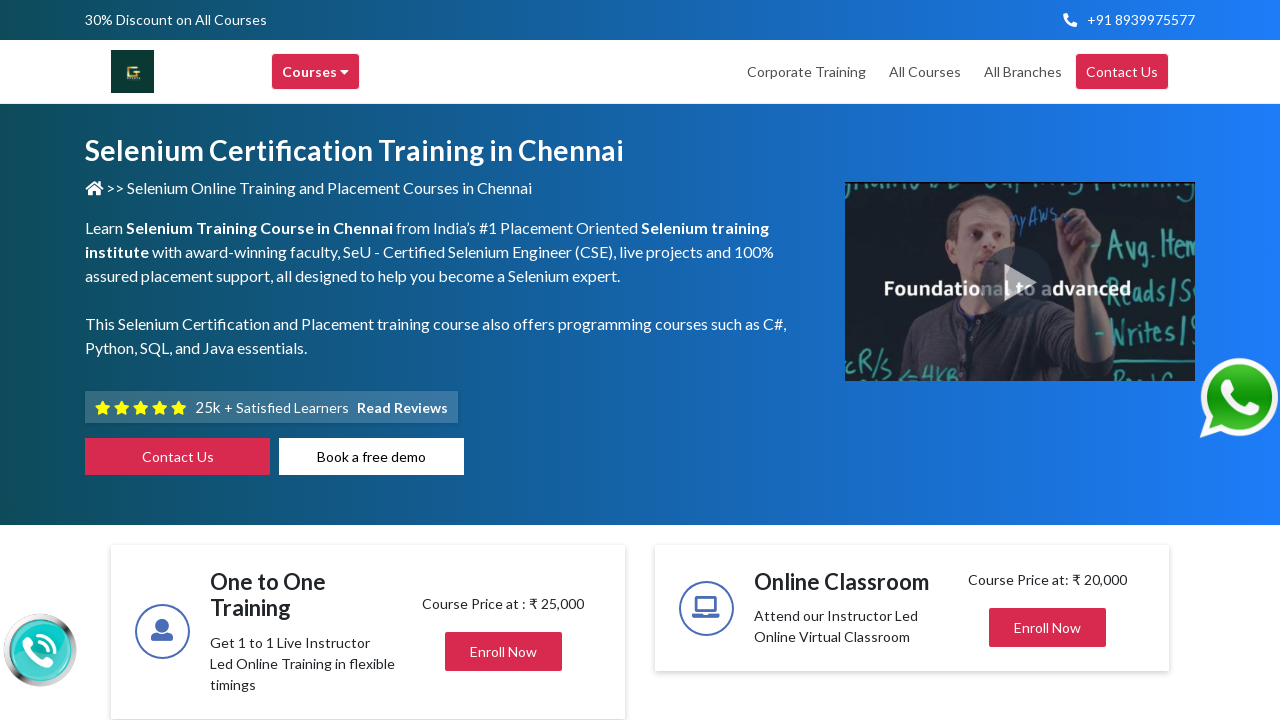

Right-clicked on heading element to open context menu at (1048, 360) on #heading304
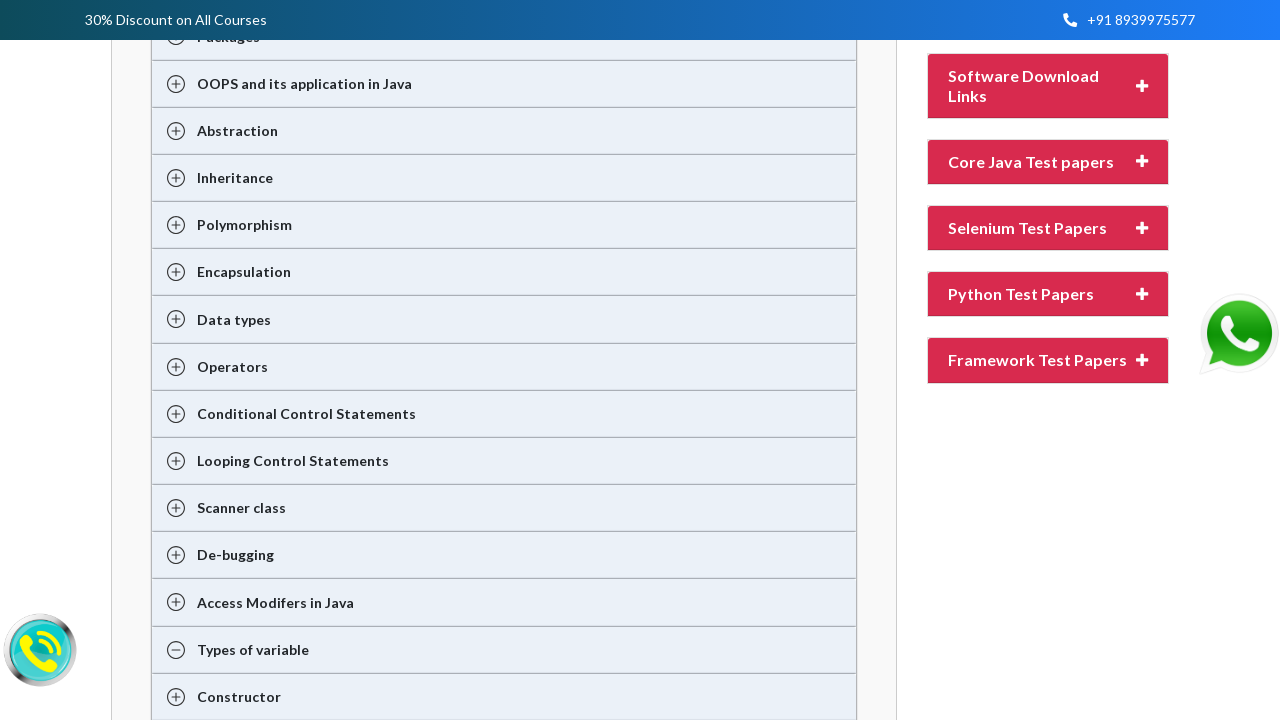

Pressed ArrowUp key to navigate context menu
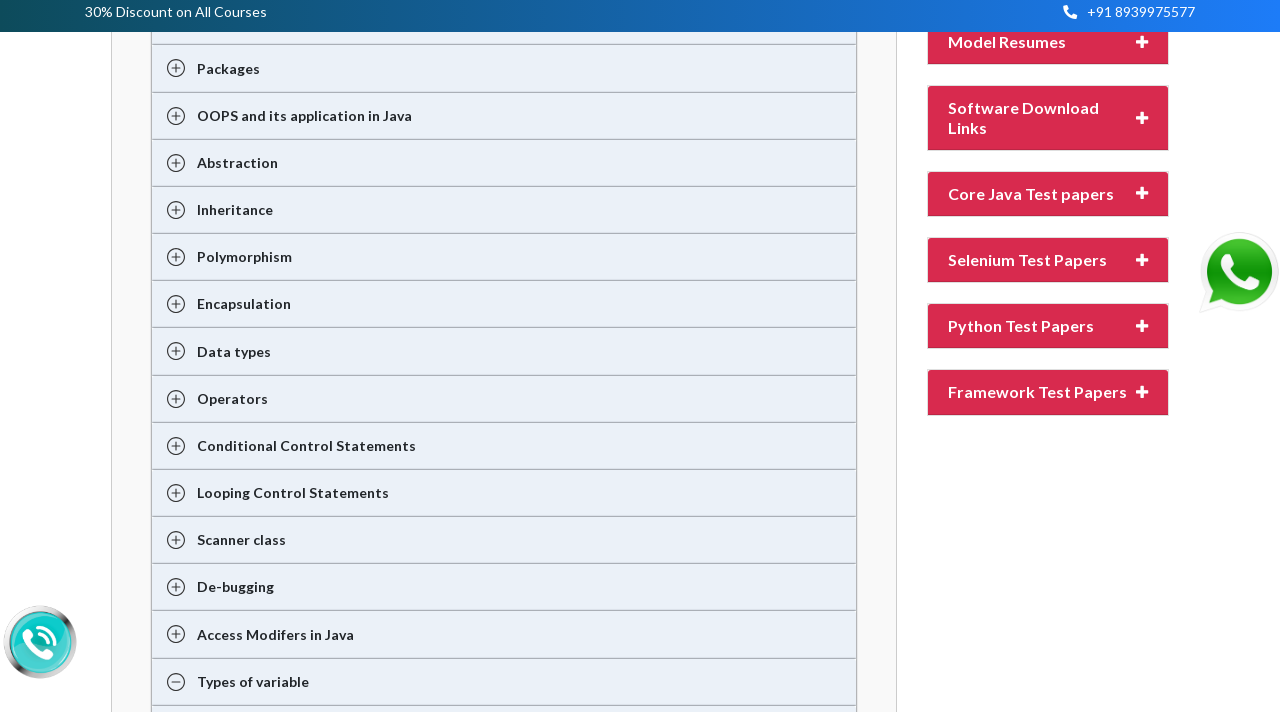

Pressed Enter key to select context menu option
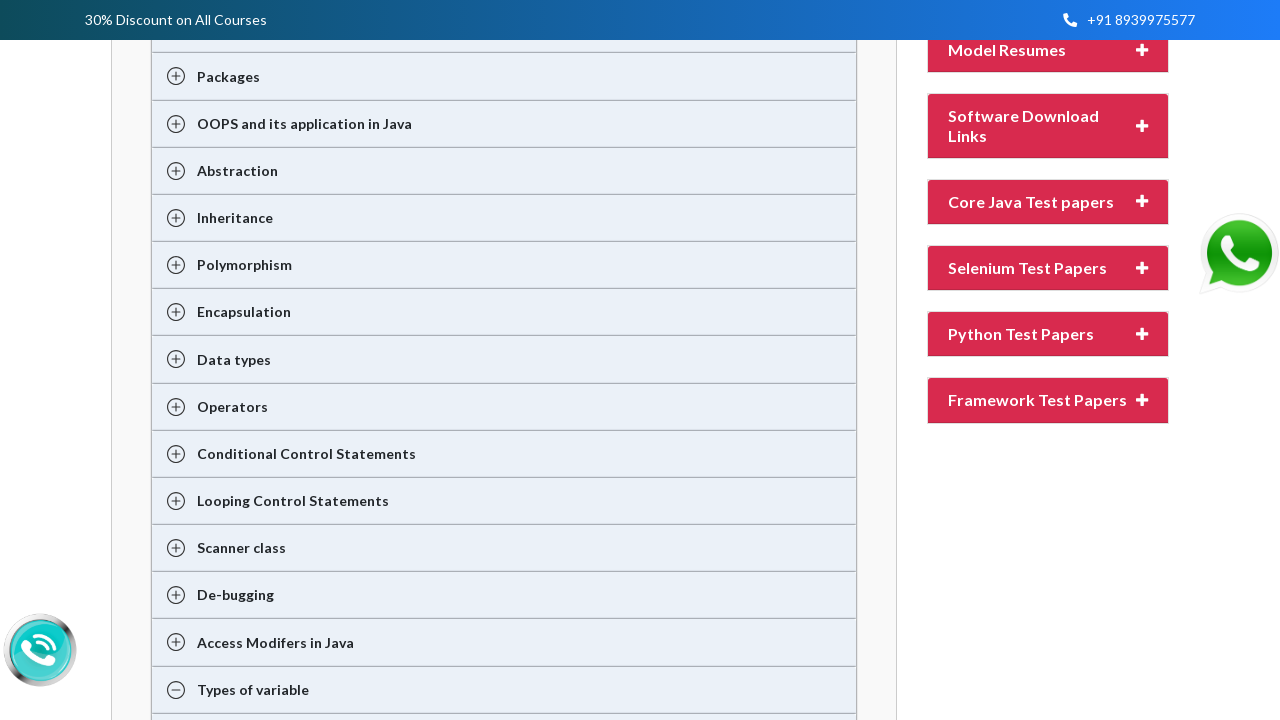

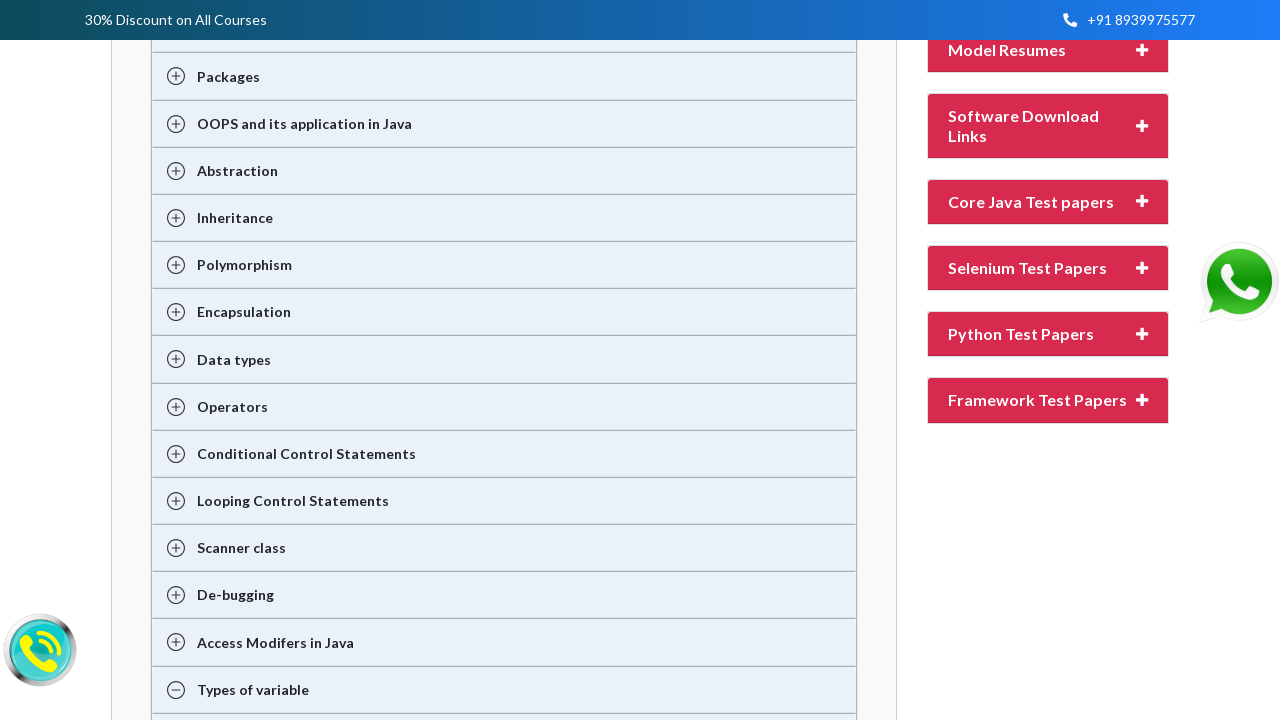